Tests registration form validation by submitting empty fields and verifying all required field error messages are displayed

Starting URL: https://alada.vn/tai-khoan/dang-ky.html

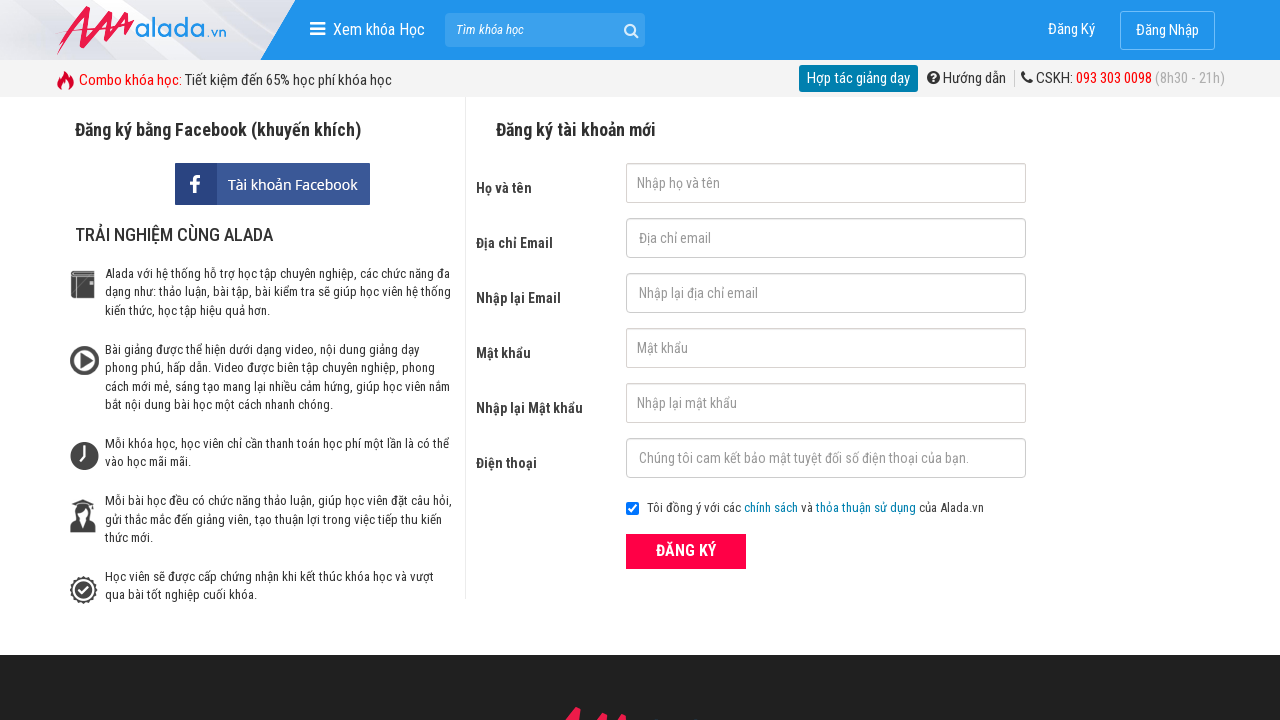

Cleared firstname field on #txtFirstname
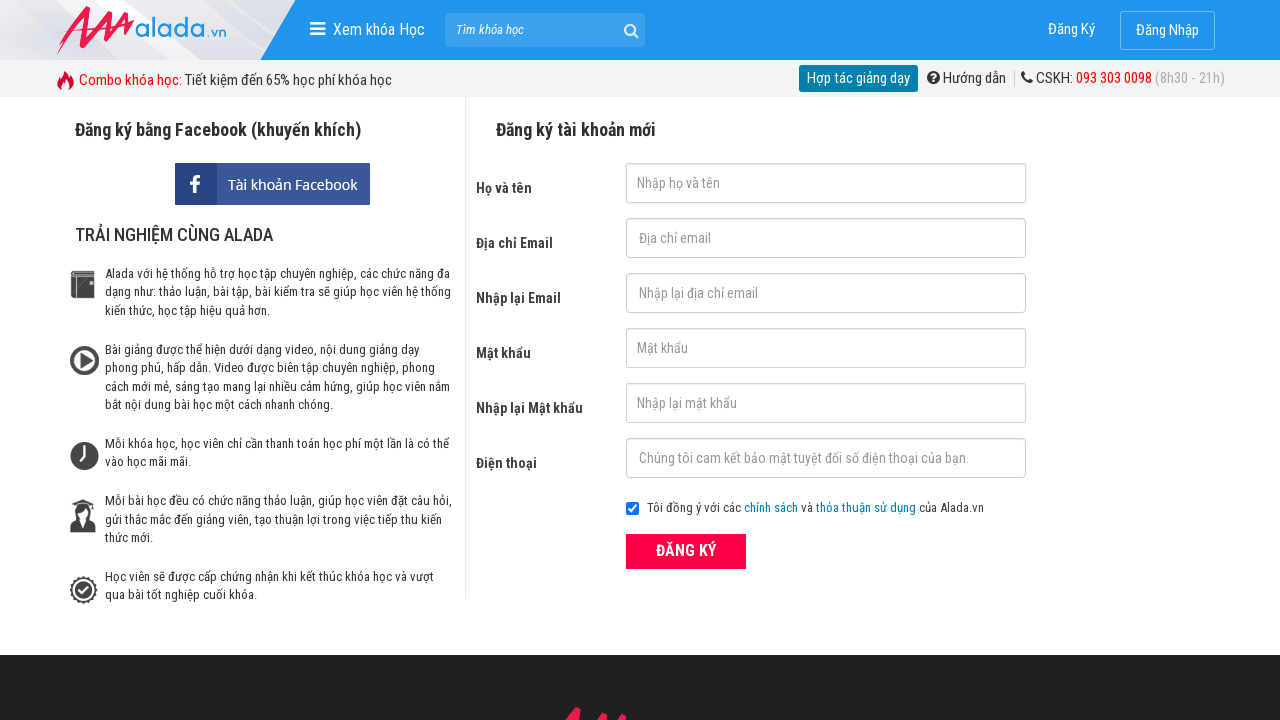

Cleared email field on #txtEmail
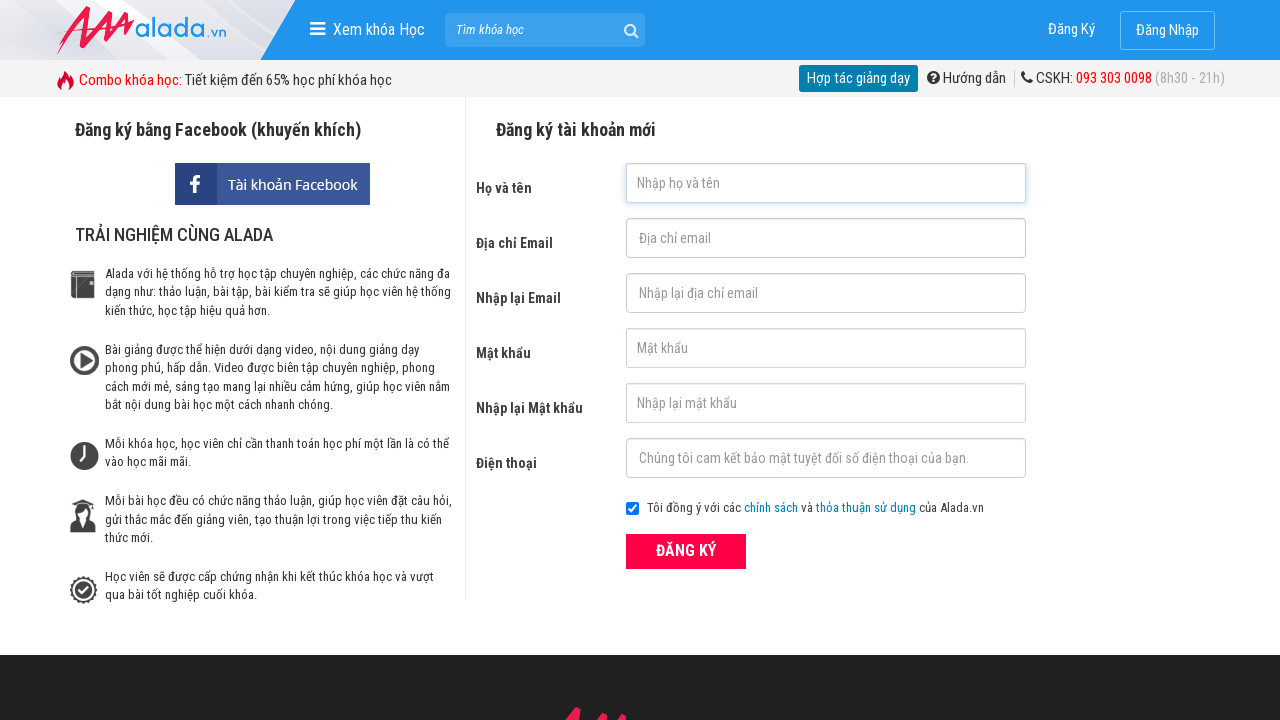

Cleared confirm email field on #txtCEmail
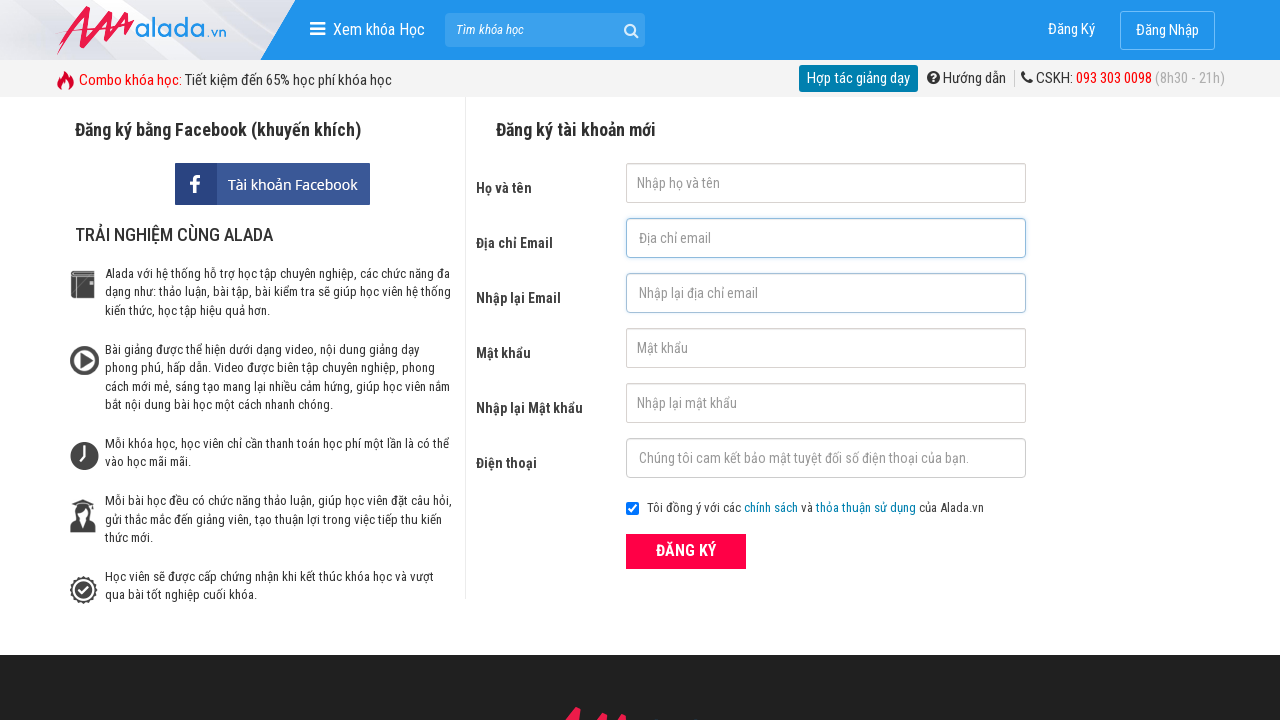

Cleared password field on #txtPassword
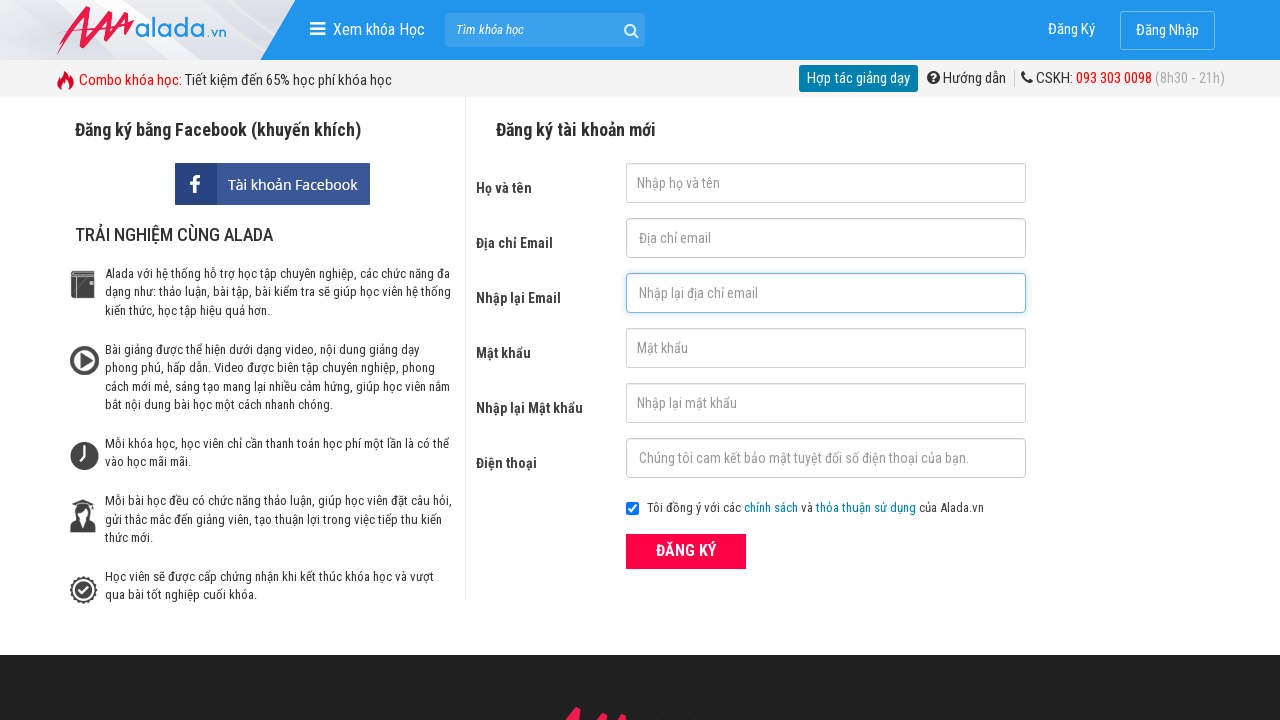

Cleared confirm password field on #txtCPassword
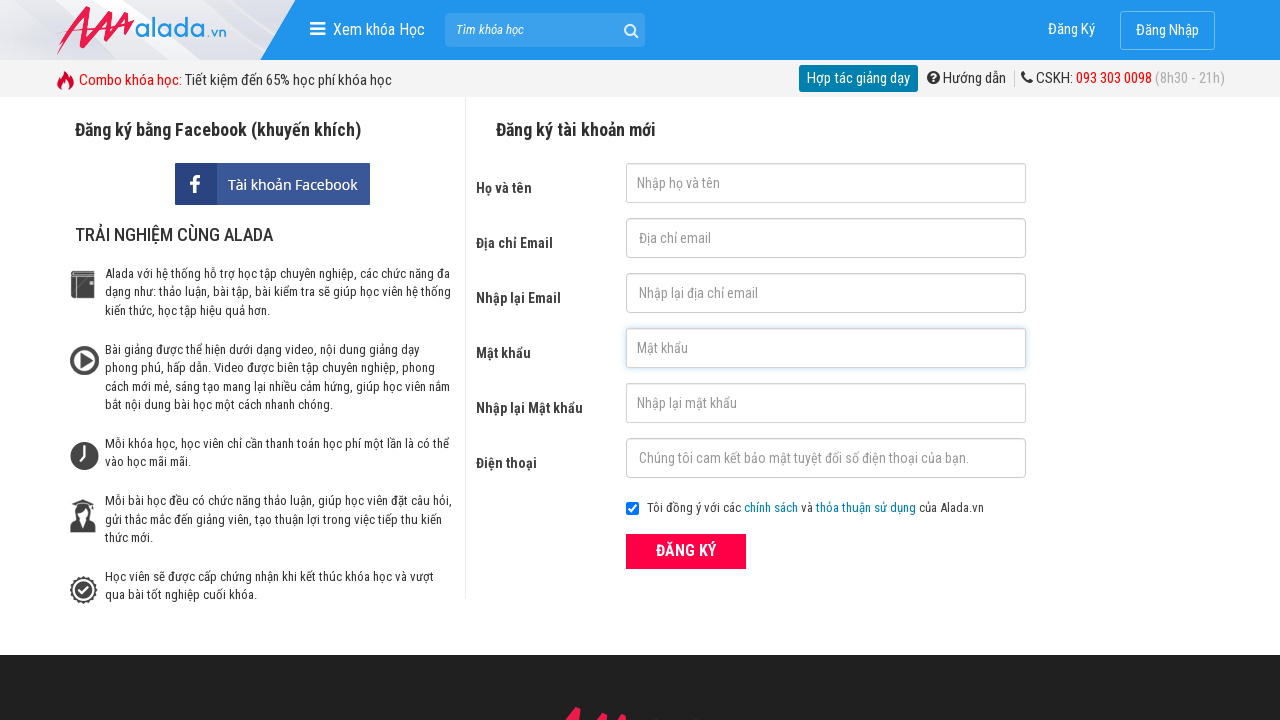

Cleared phone field on #txtPhone
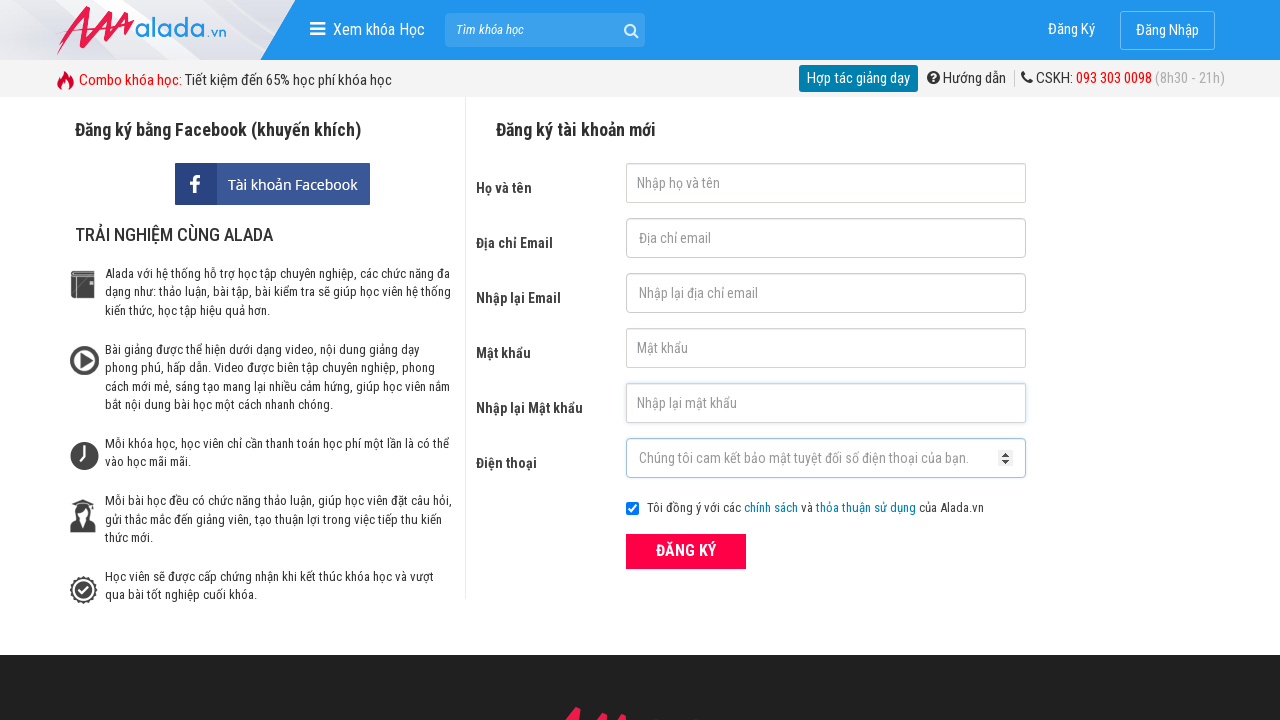

Clicked ĐĂNG KÝ (Register) button with all empty fields at (686, 551) on xpath=//form[@id='frmLogin']//button[text()='ĐĂNG KÝ']
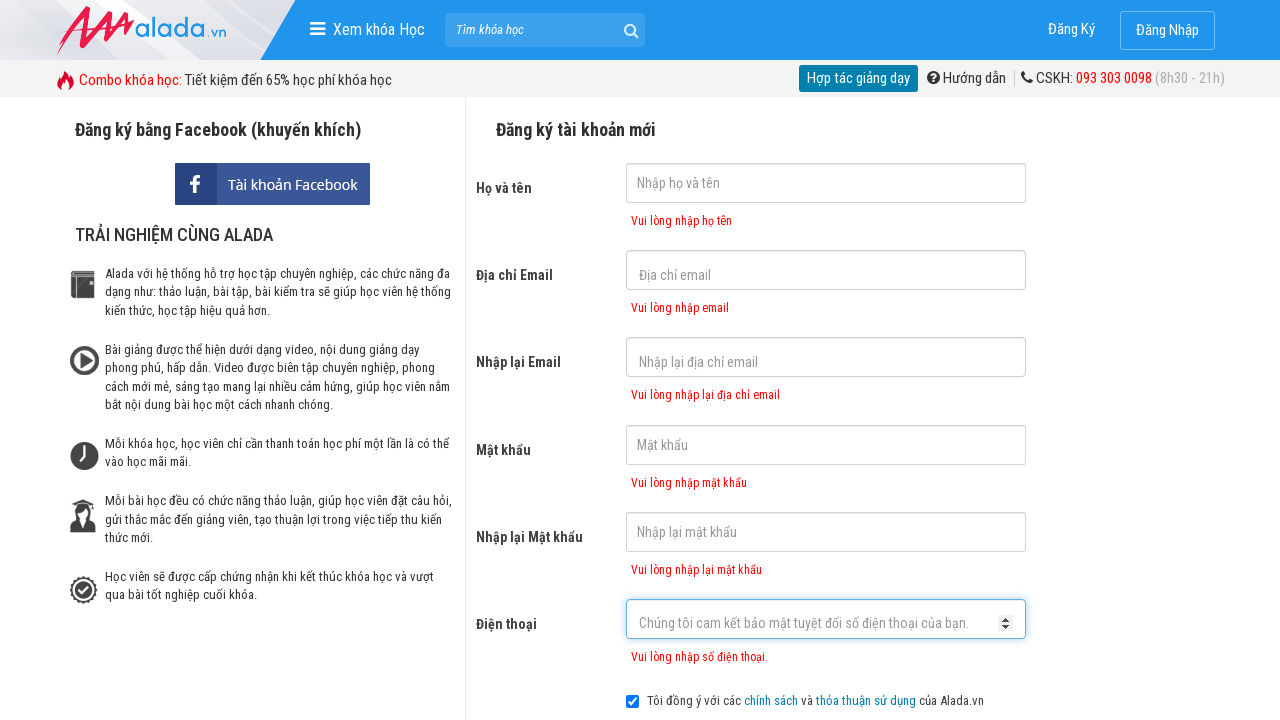

Firstname error message appeared
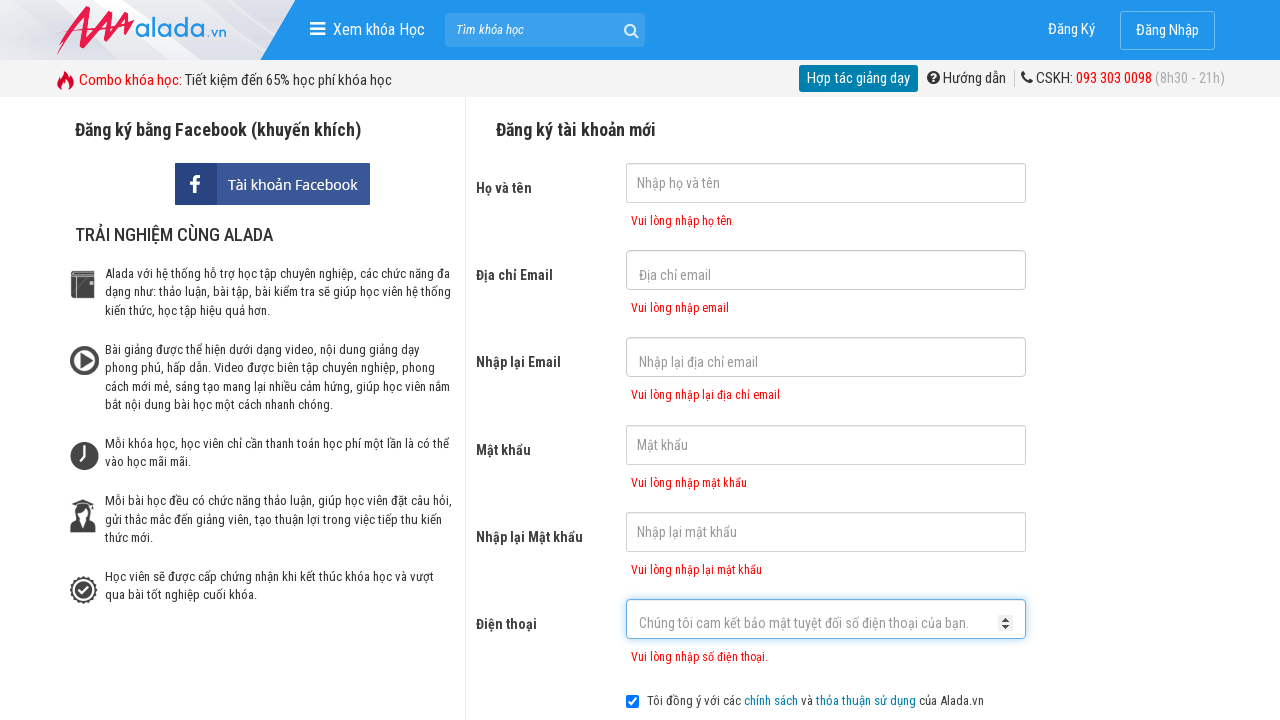

Email error message appeared
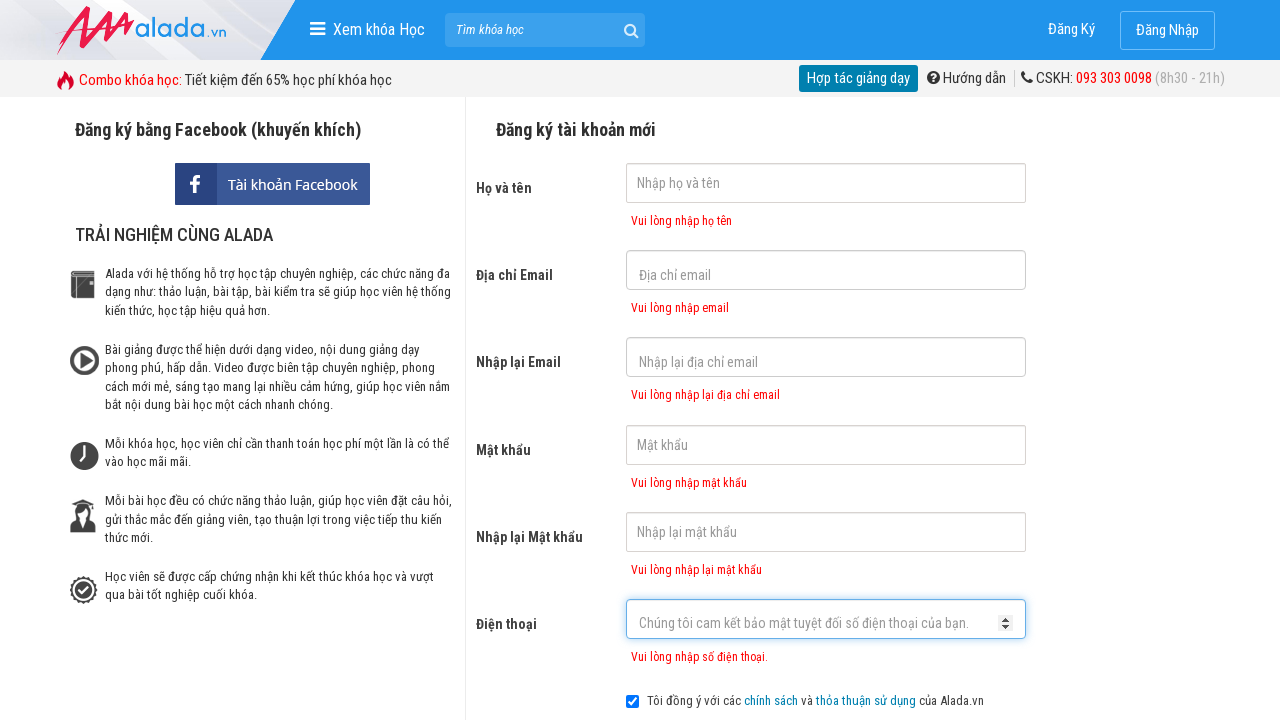

Confirm email error message appeared
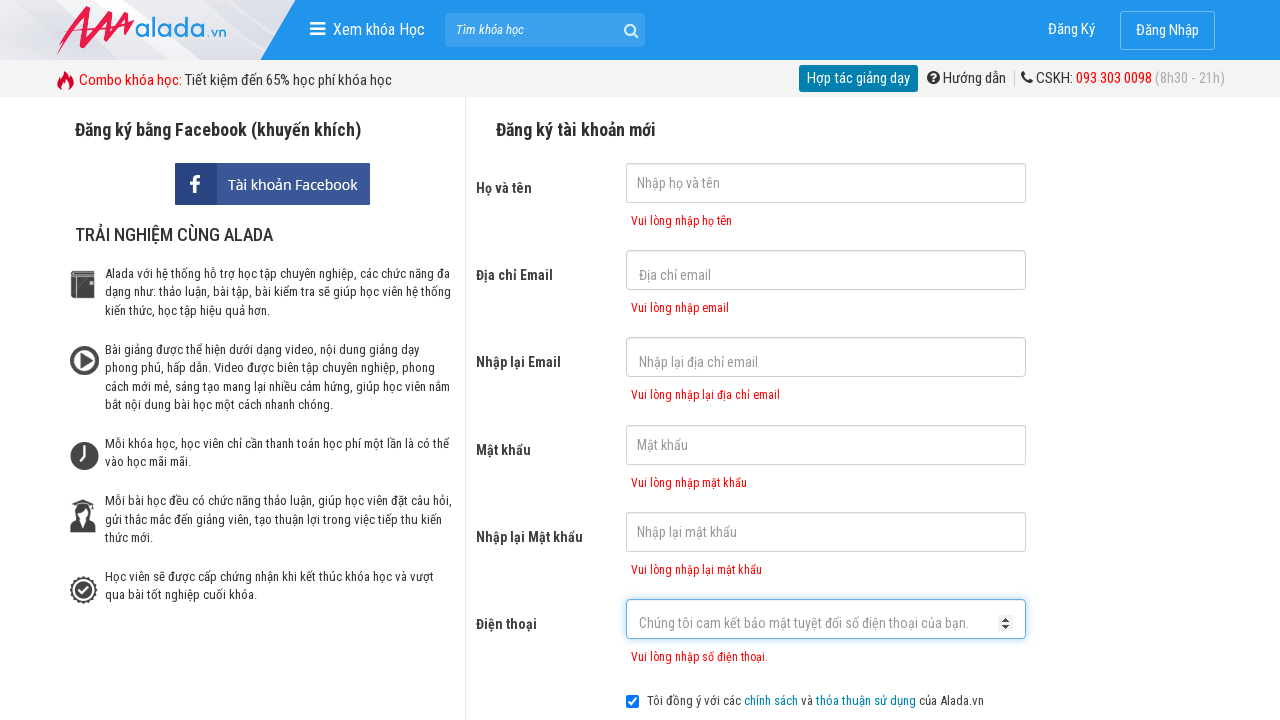

Password error message appeared
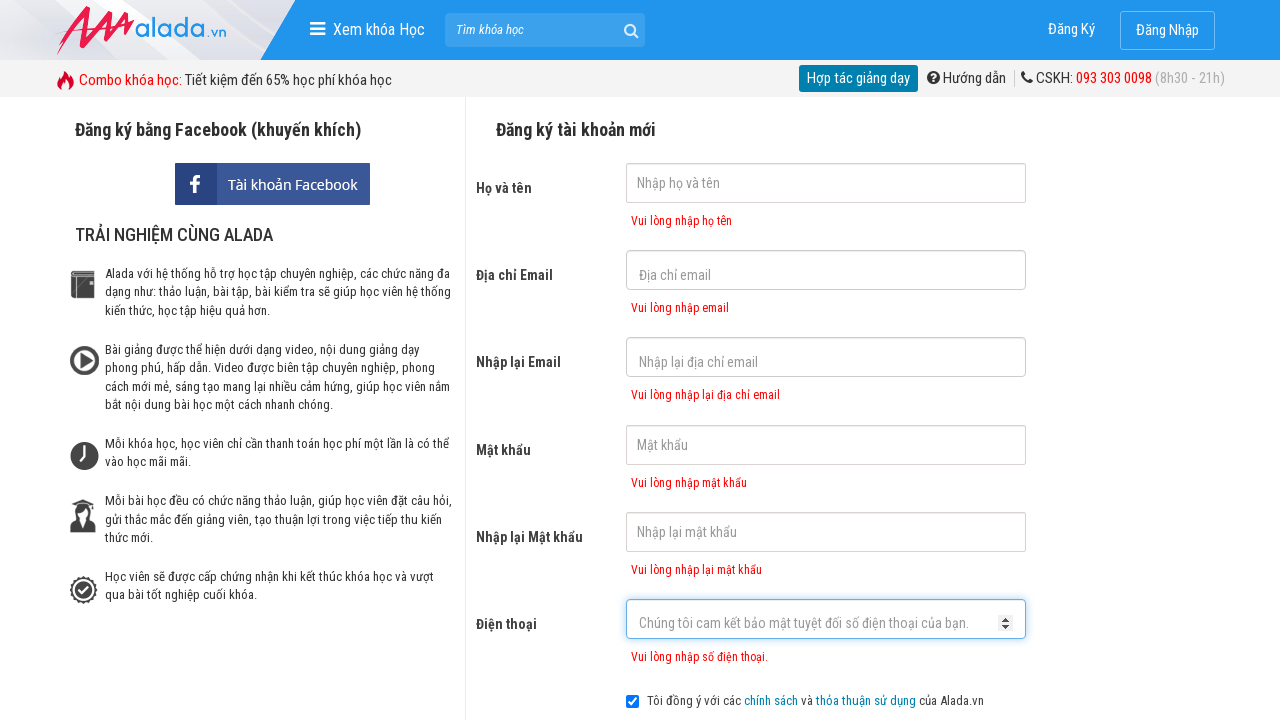

Confirm password error message appeared
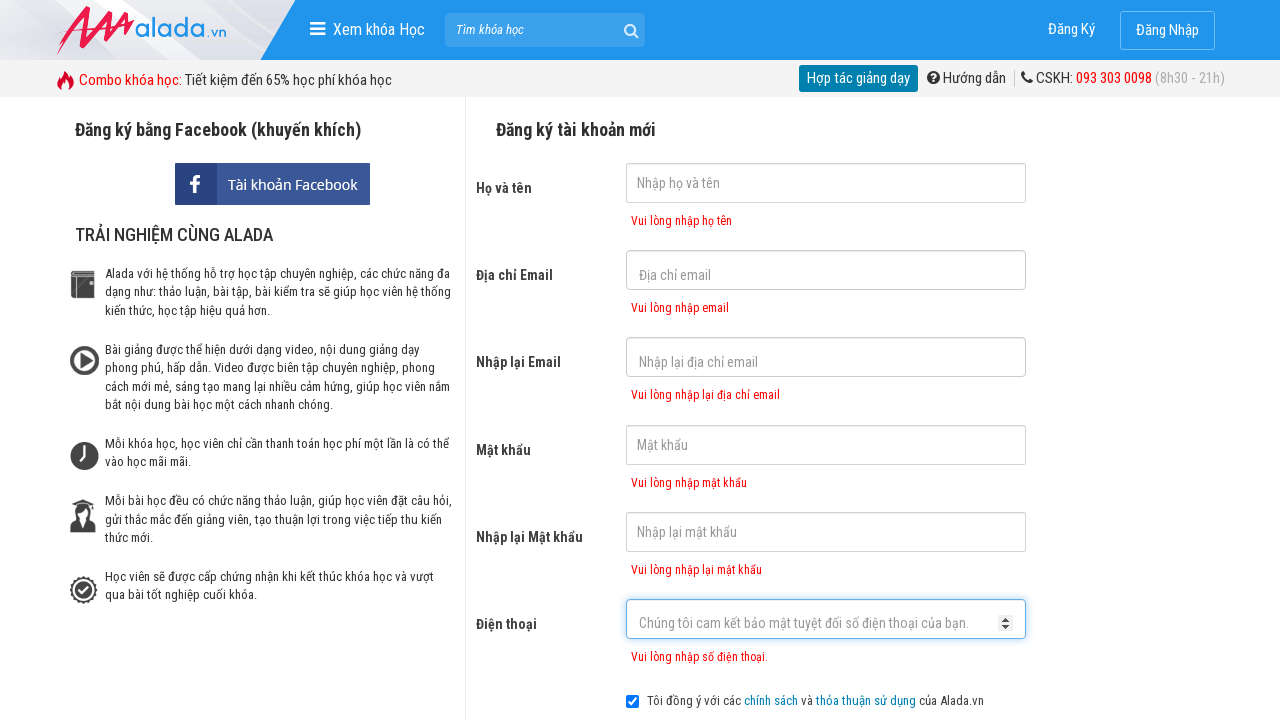

Phone error message appeared
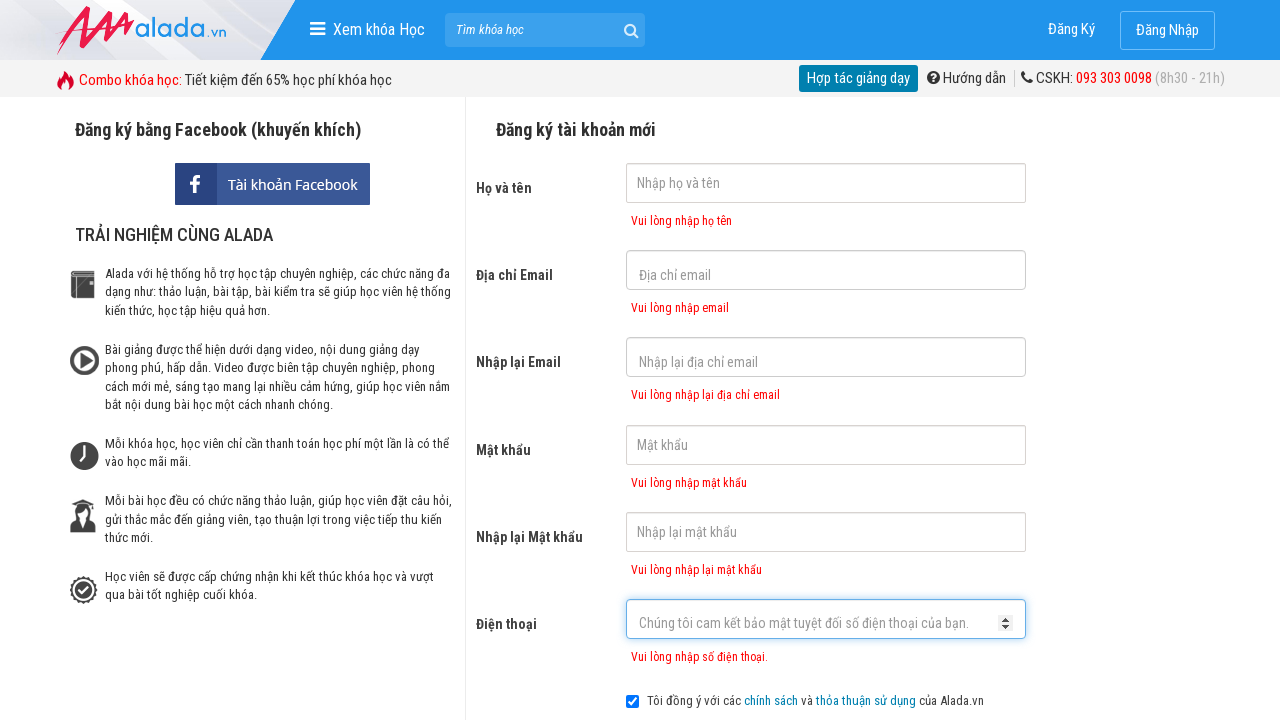

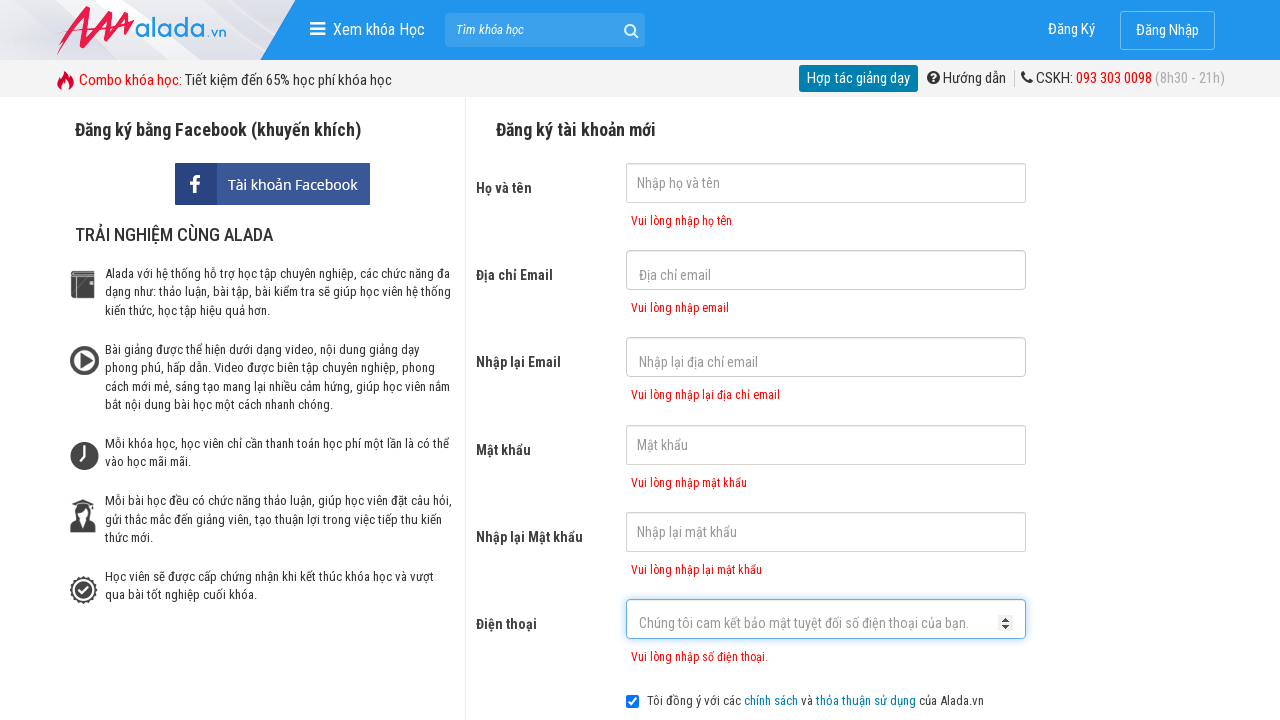